Tests JavaScript alert and confirm dialog handling by entering a name, triggering alerts, and dismissing them

Starting URL: https://rahulshettyacademy.com/AutomationPractice/

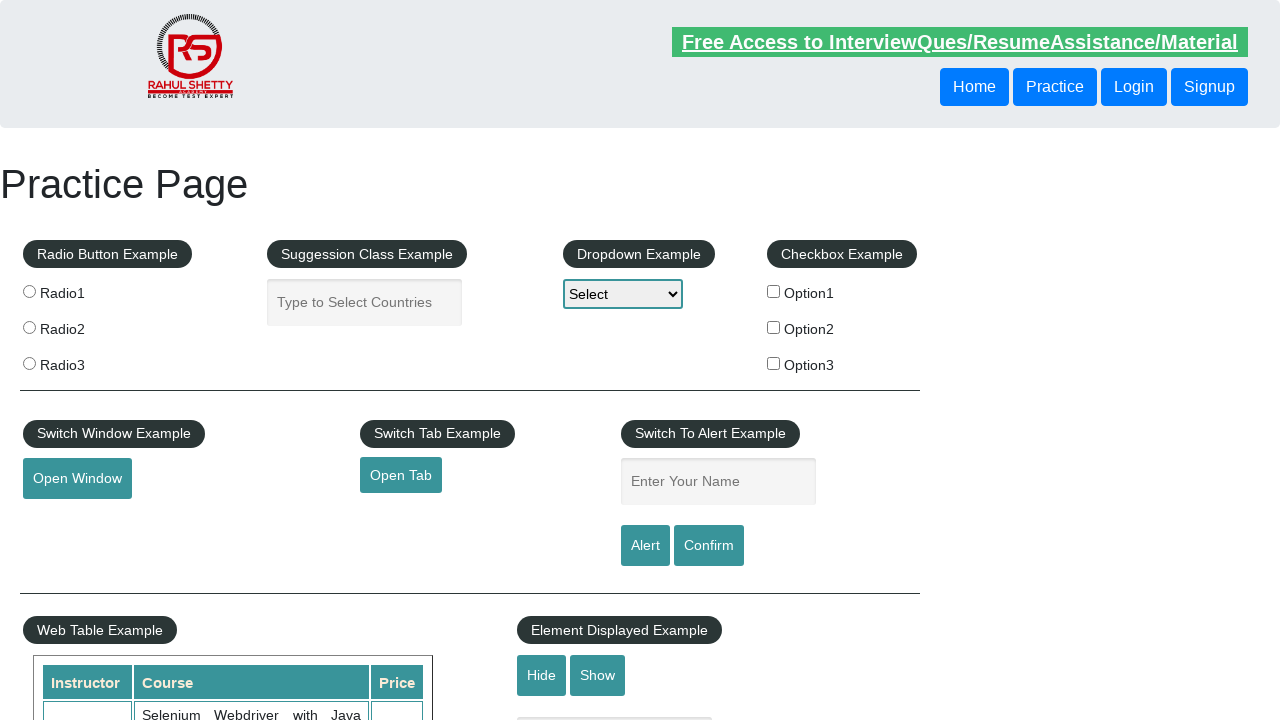

Filled name input field with 'vishwa' on input[name='enter-name']
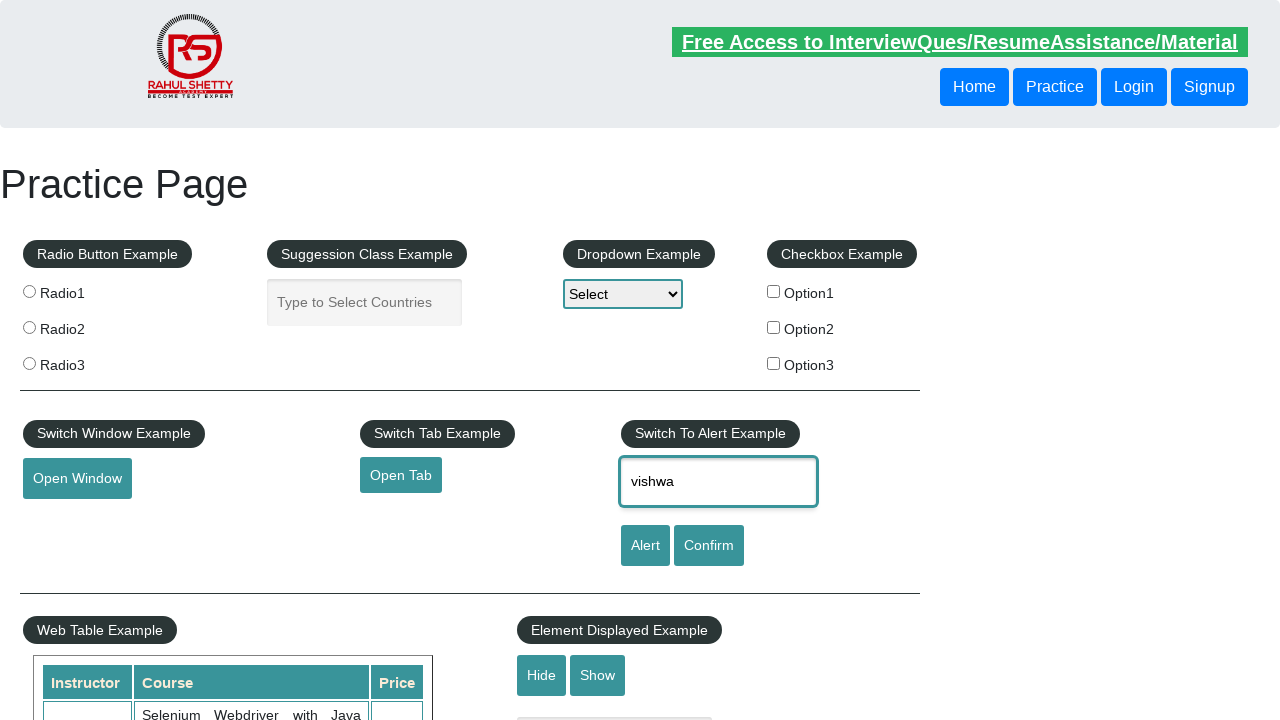

Clicked alert button to trigger JavaScript alert dialog at (645, 546) on #alertbtn
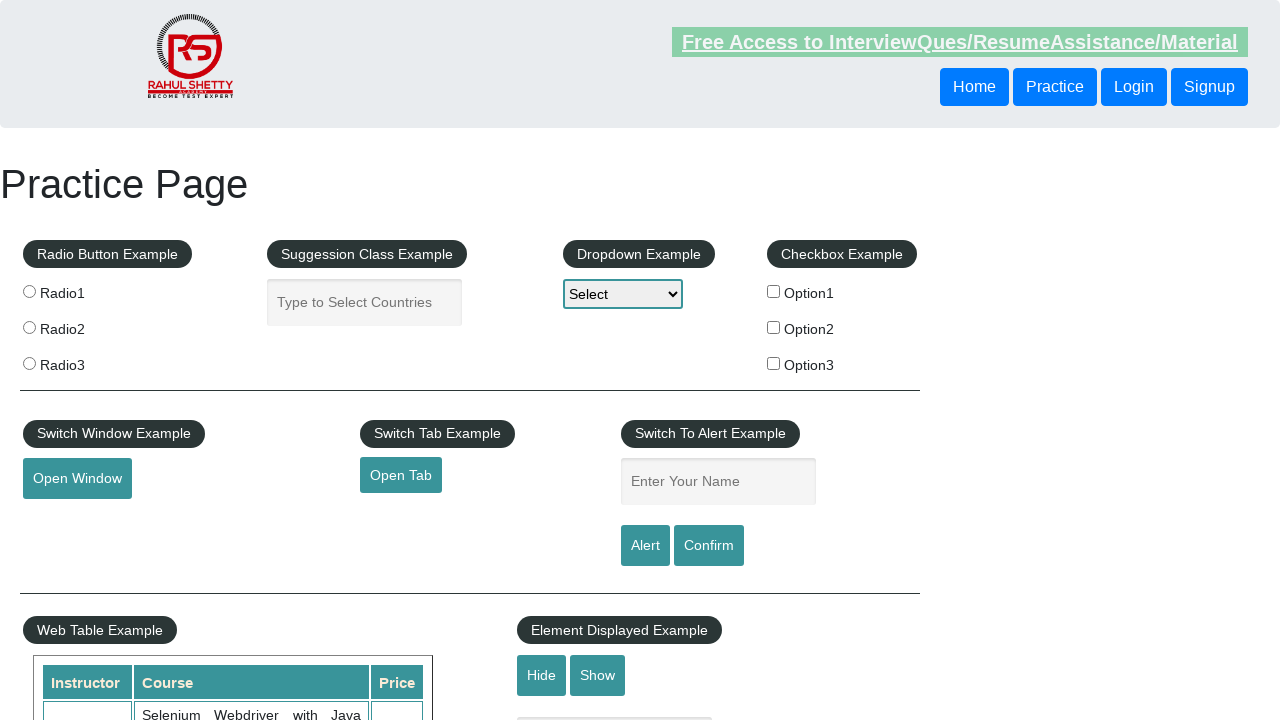

Set up dialog handler to dismiss alerts
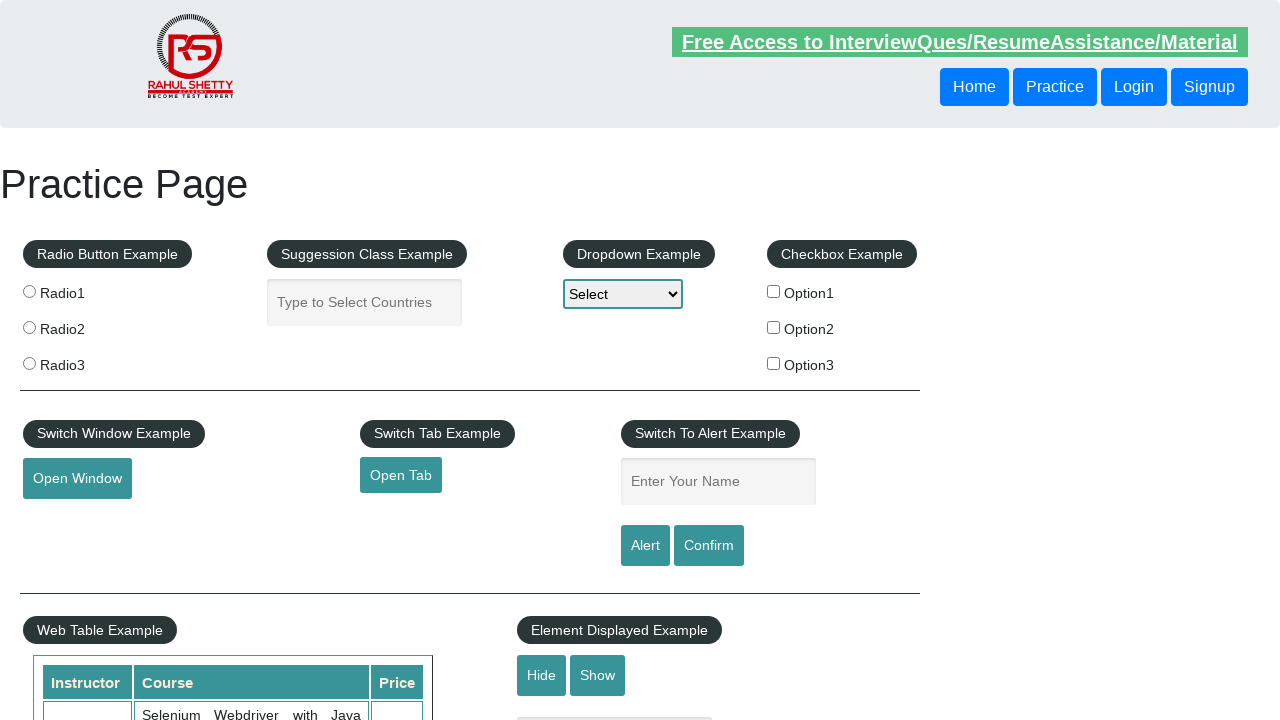

Waited for alert dialog to be processed
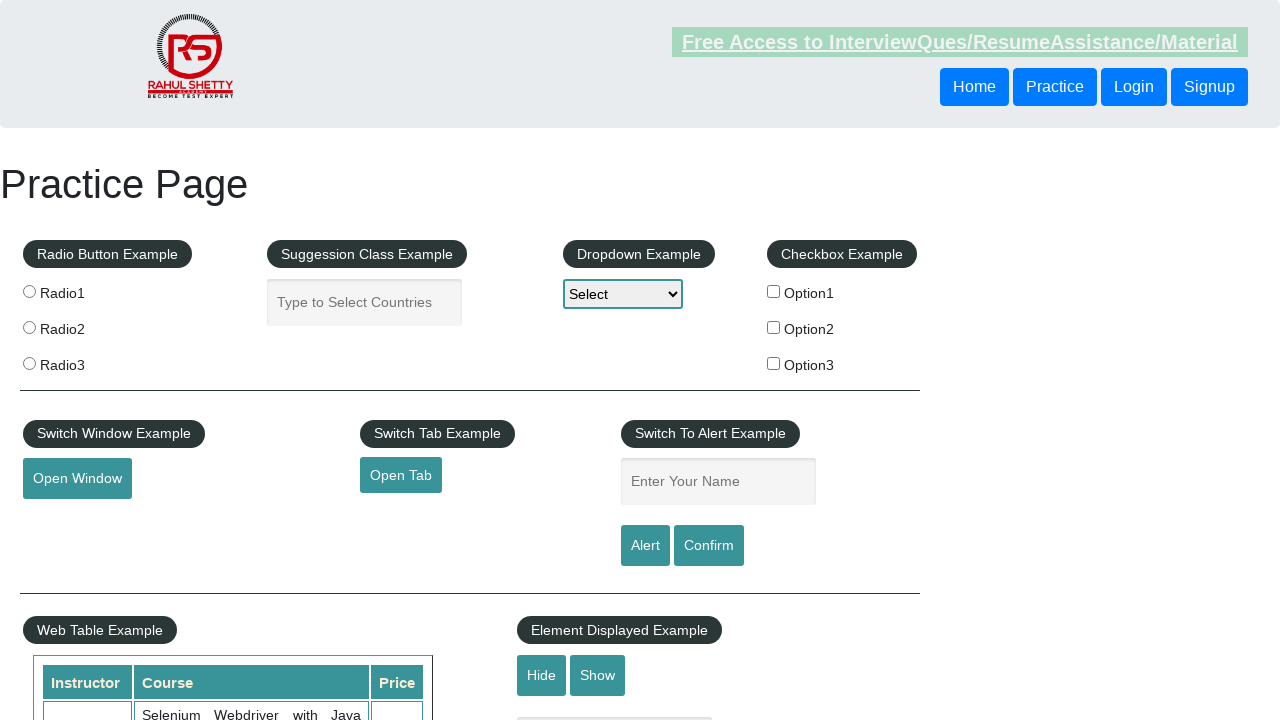

Clicked confirm button to trigger JavaScript confirm dialog at (709, 546) on #confirmbtn
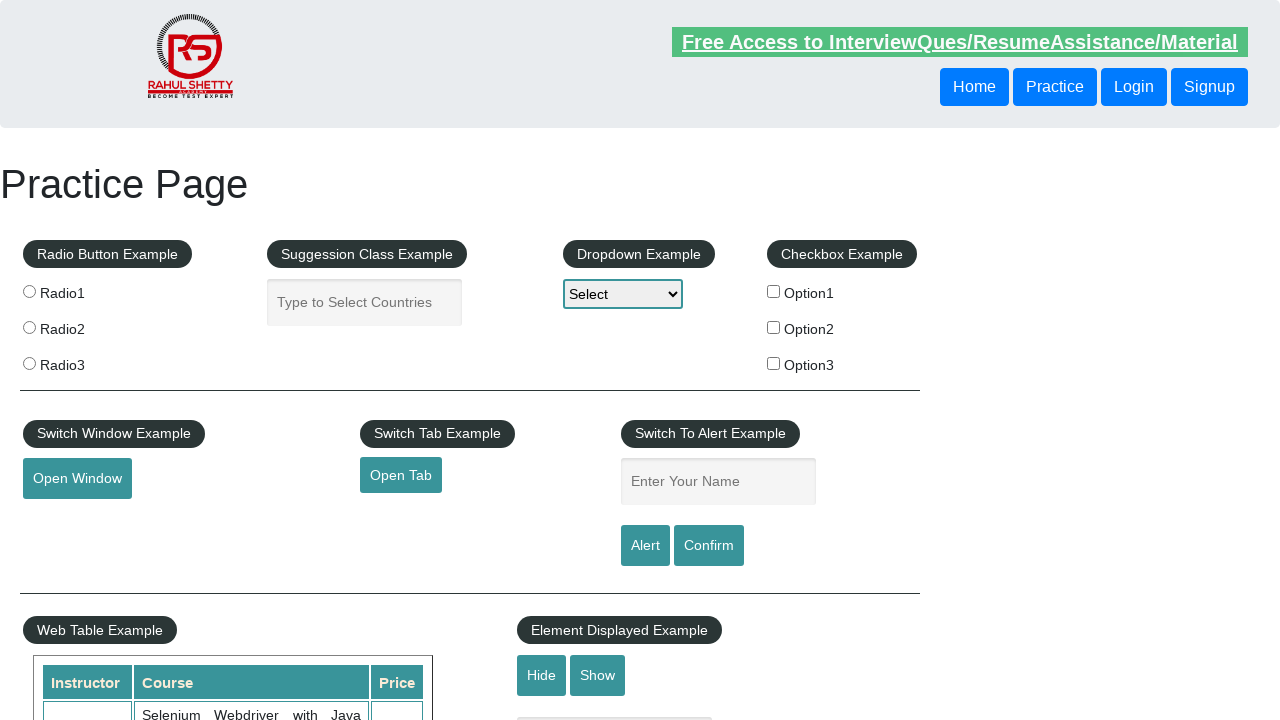

Waited for confirm dialog to be processed and dismissed
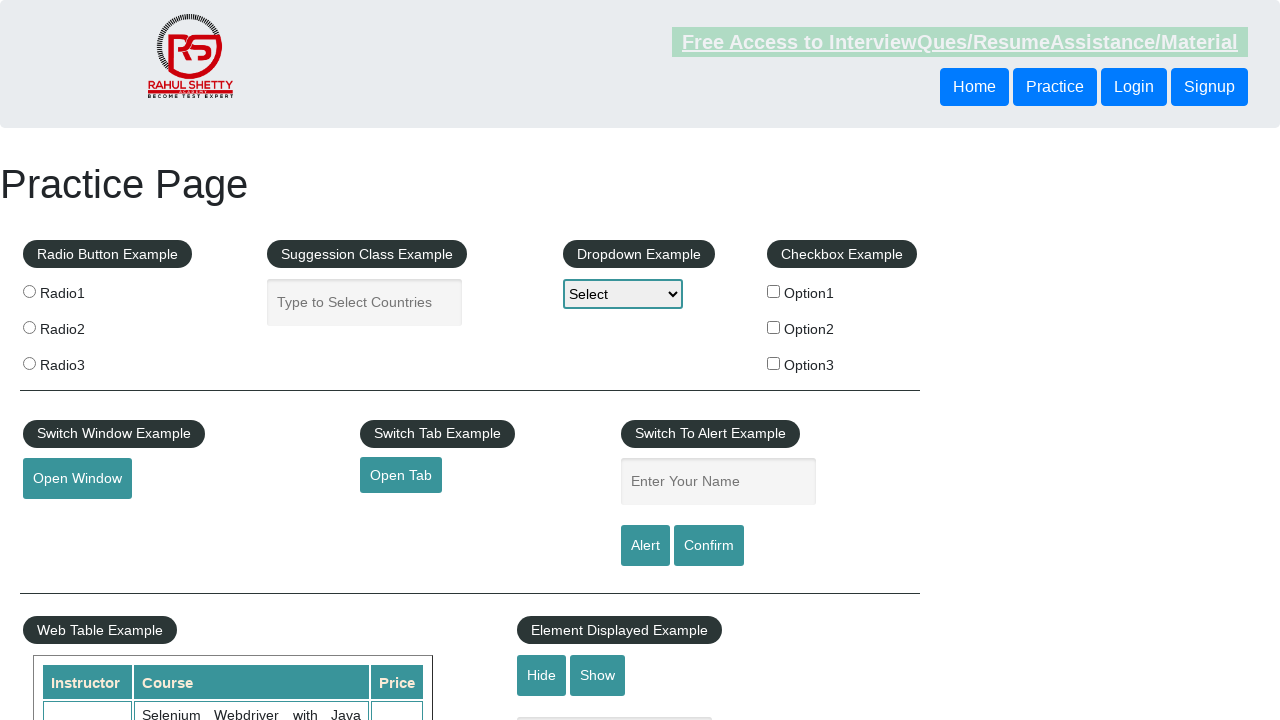

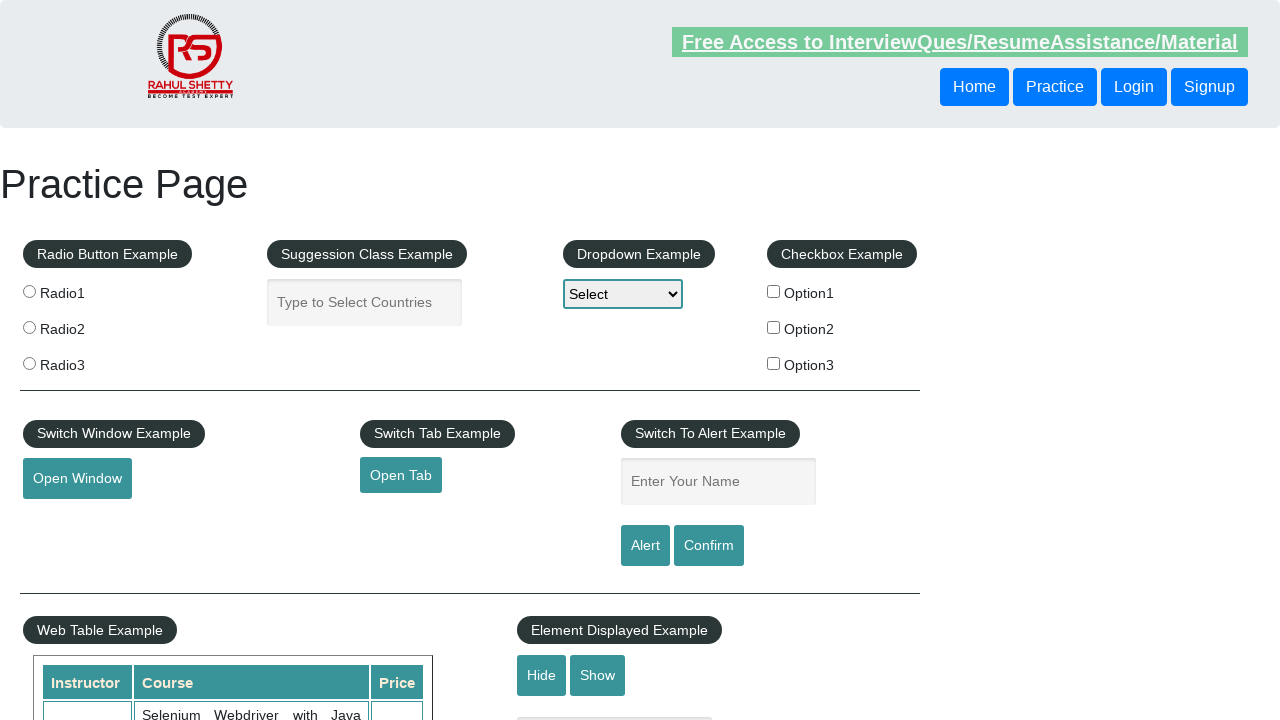